Navigates to the Sauce Labs test page and verifies that the page heading contains the expected text "This page is a Selenium sandbox".

Starting URL: https://saucelabs.com/test/guinea-pig

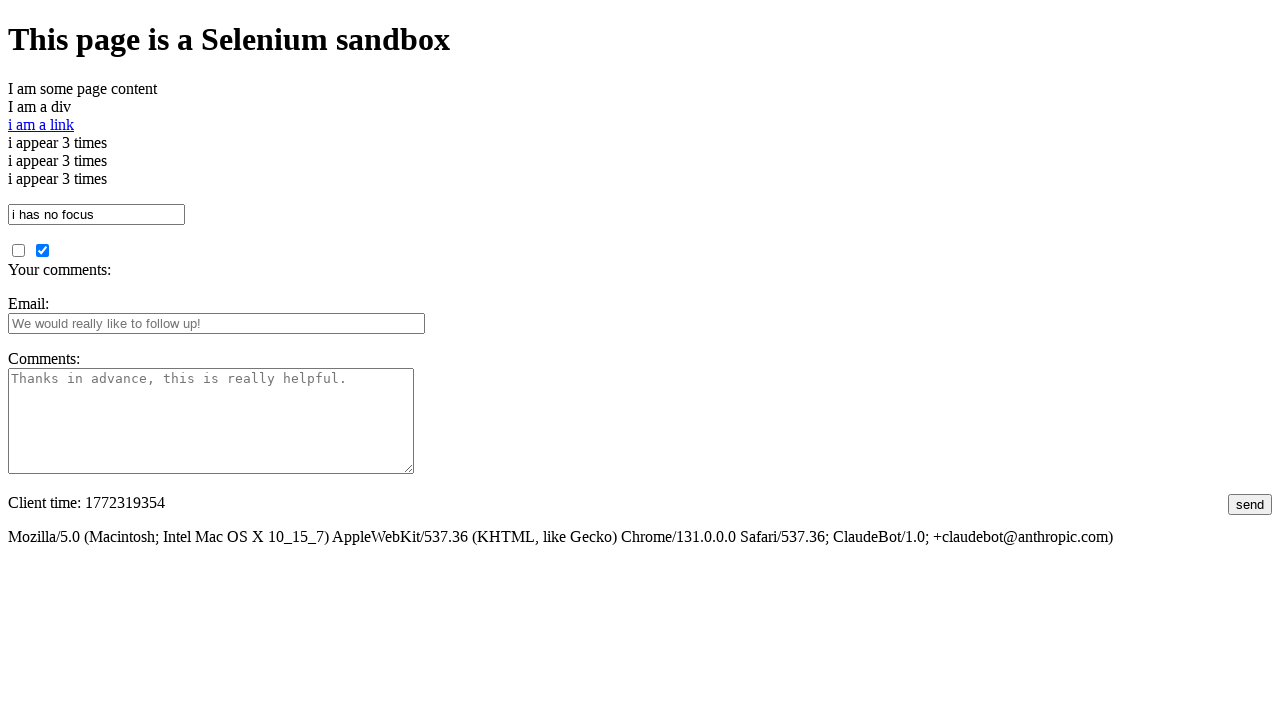

Navigated to Sauce Labs test page (guinea-pig)
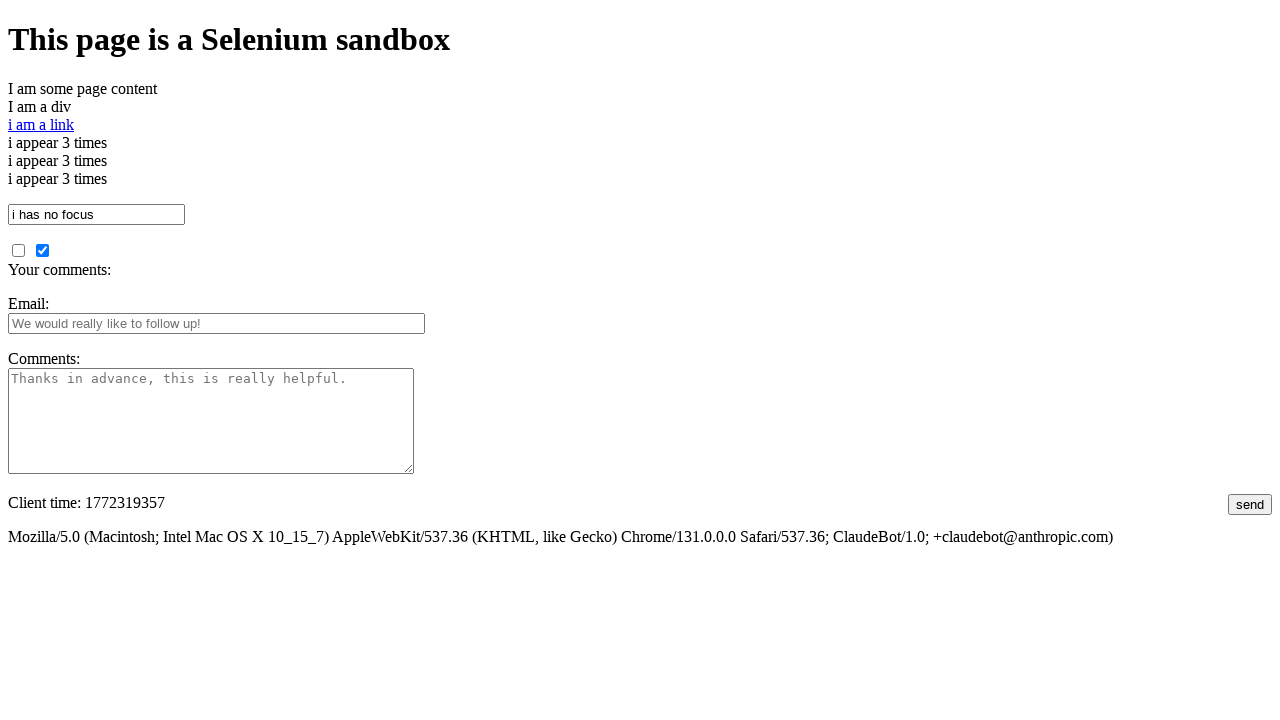

Waited for h1 heading element to load
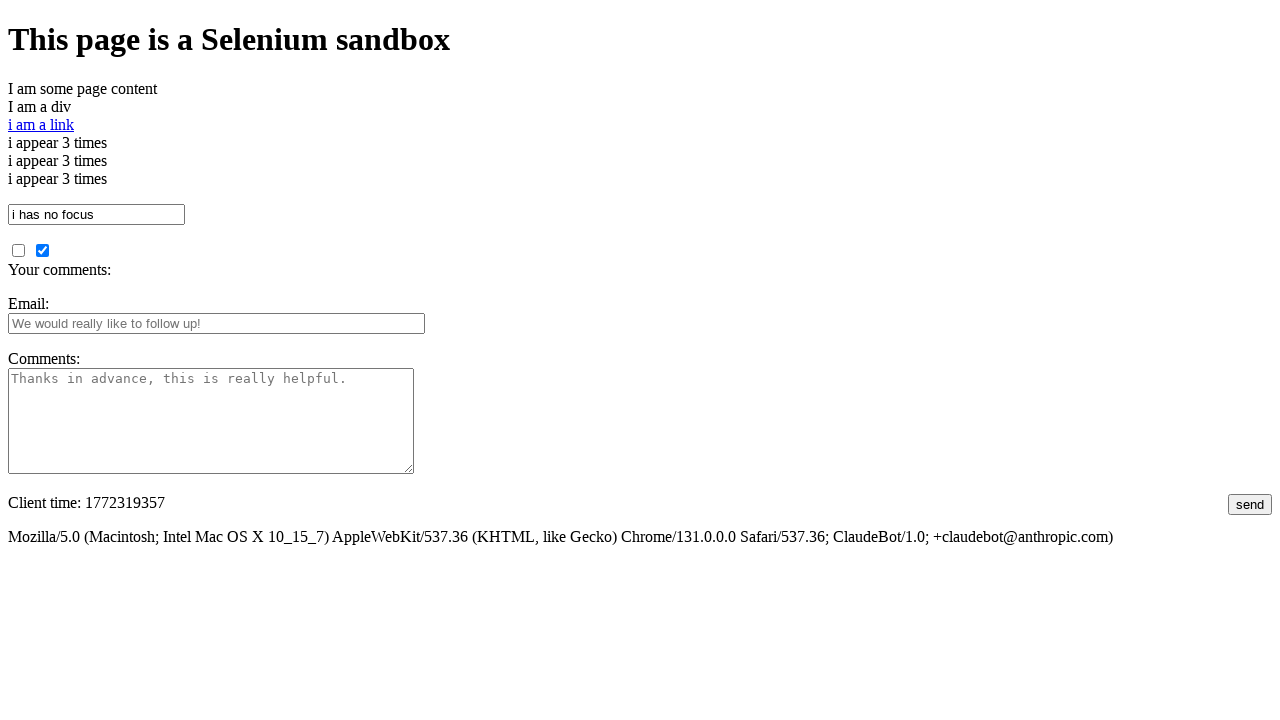

Verified heading text contains 'This page is a Selenium sandbox'
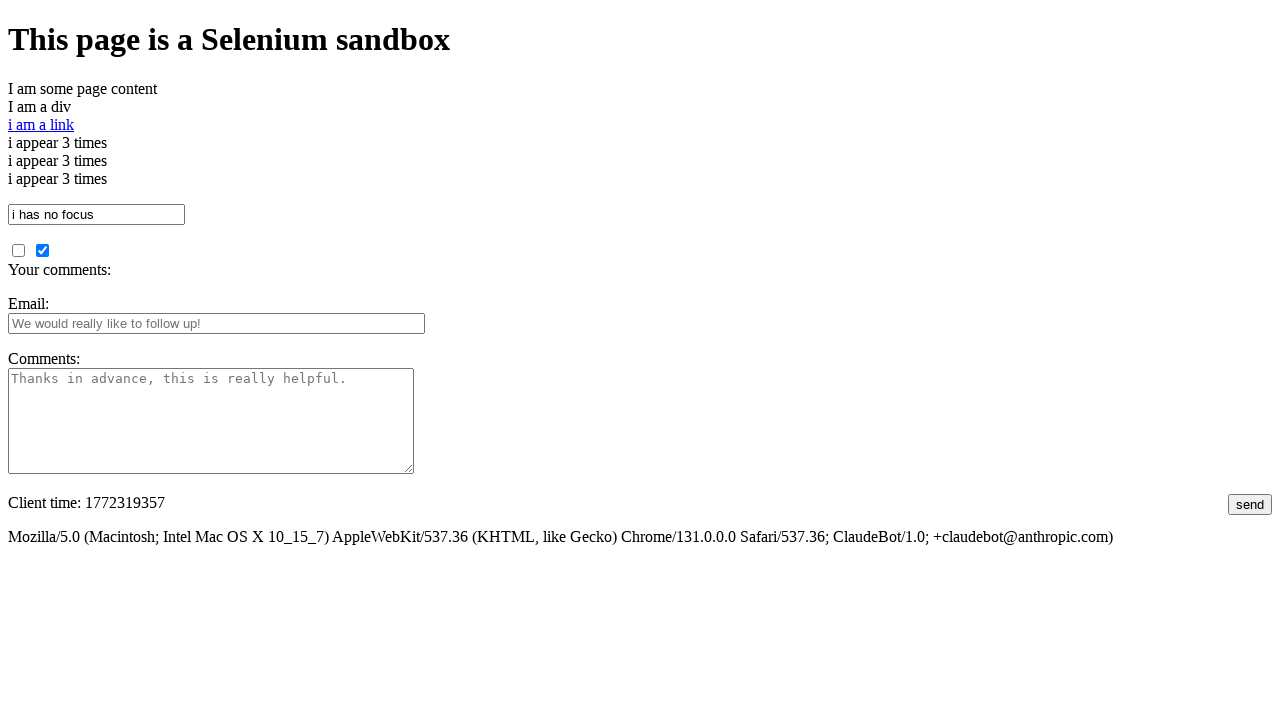

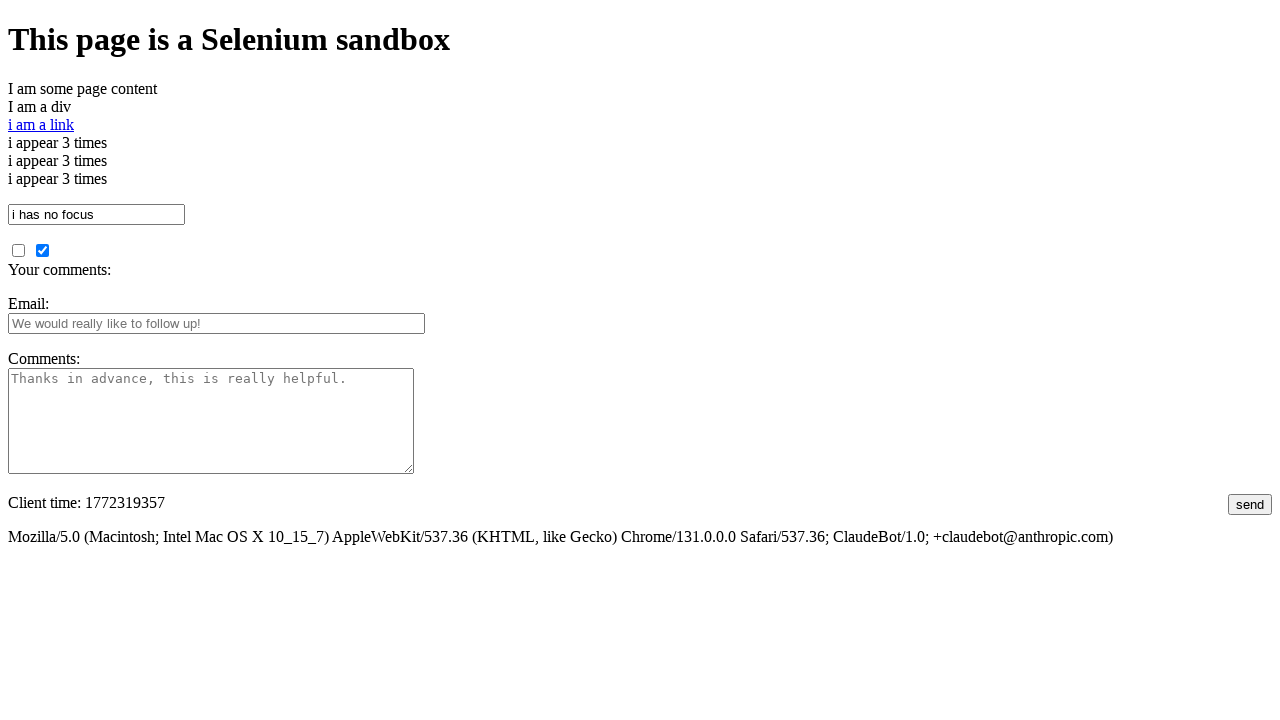